Tests multiple window/tab handling by opening several links in new windows, switching between them, and closing them in sequence

Starting URL: http://seleniumpractise.blogspot.com/2017/07/multiple-window-examples.html

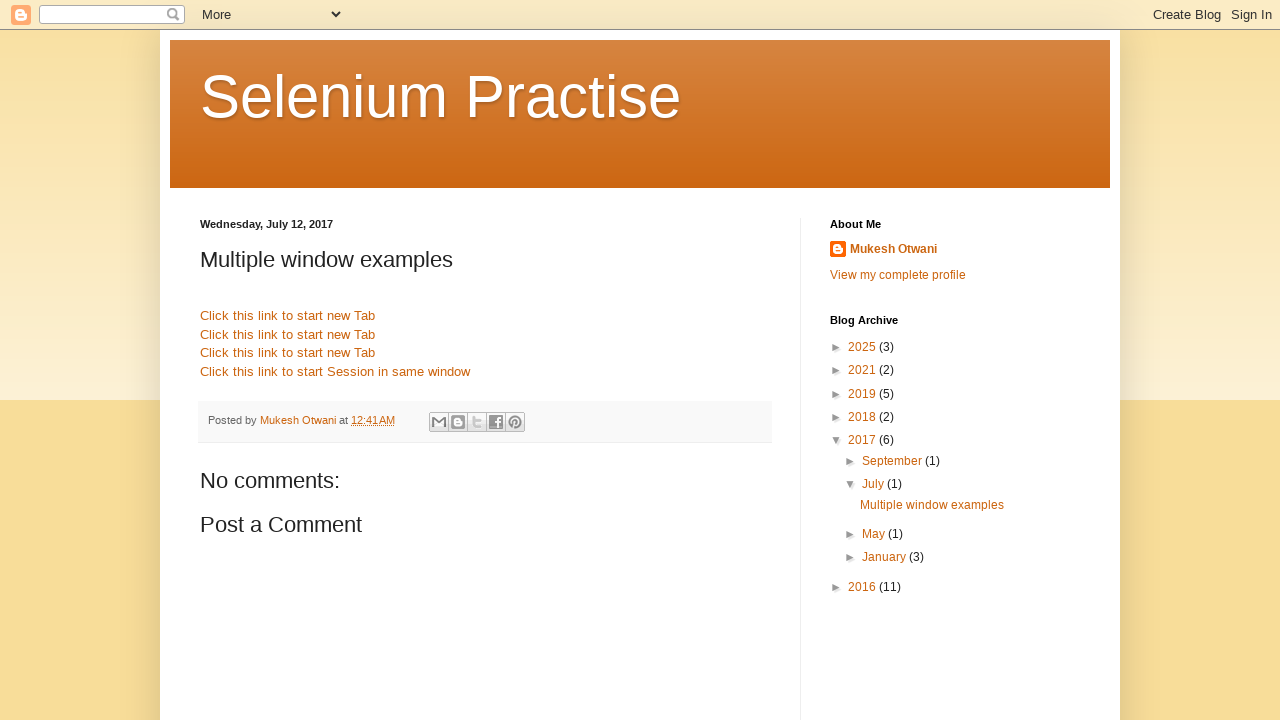

Clicked first link to open Google in new tab at (288, 316) on xpath=//a[@href='http://www.google.com']
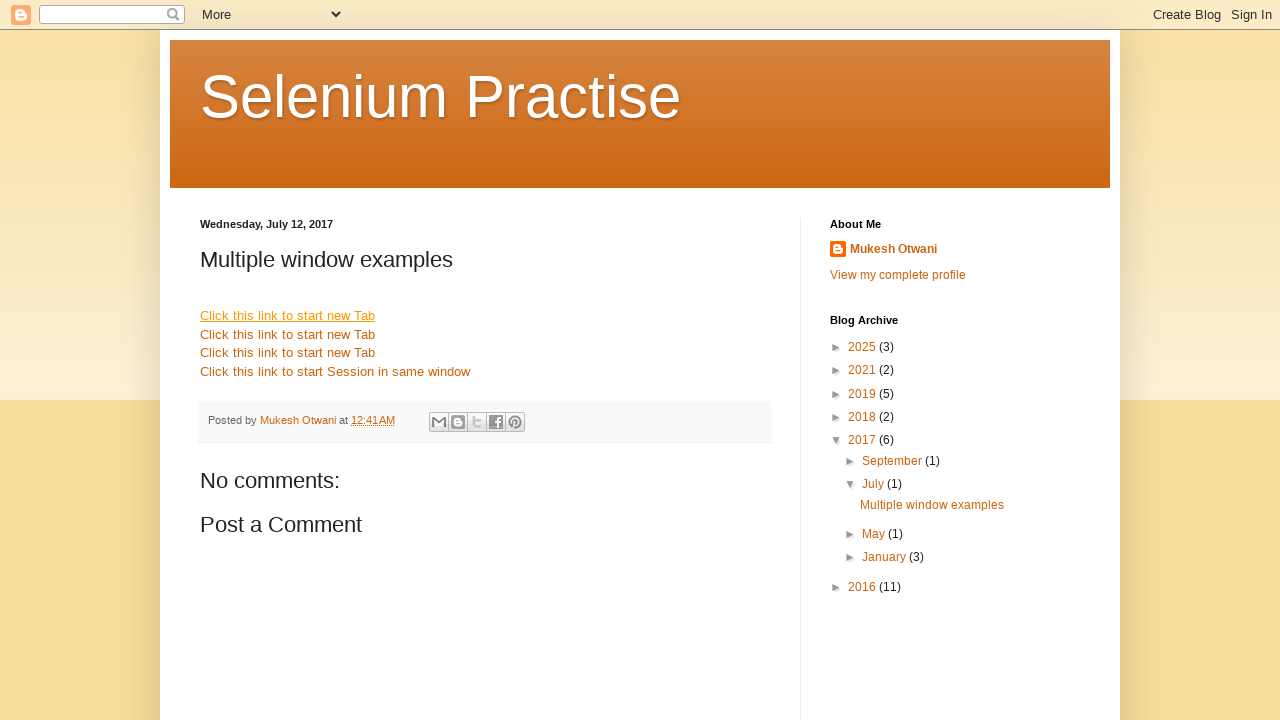

Clicked second link to open Facebook in new tab at (288, 334) on xpath=//div[@id='post-body-6170641642826198246']//a[2]
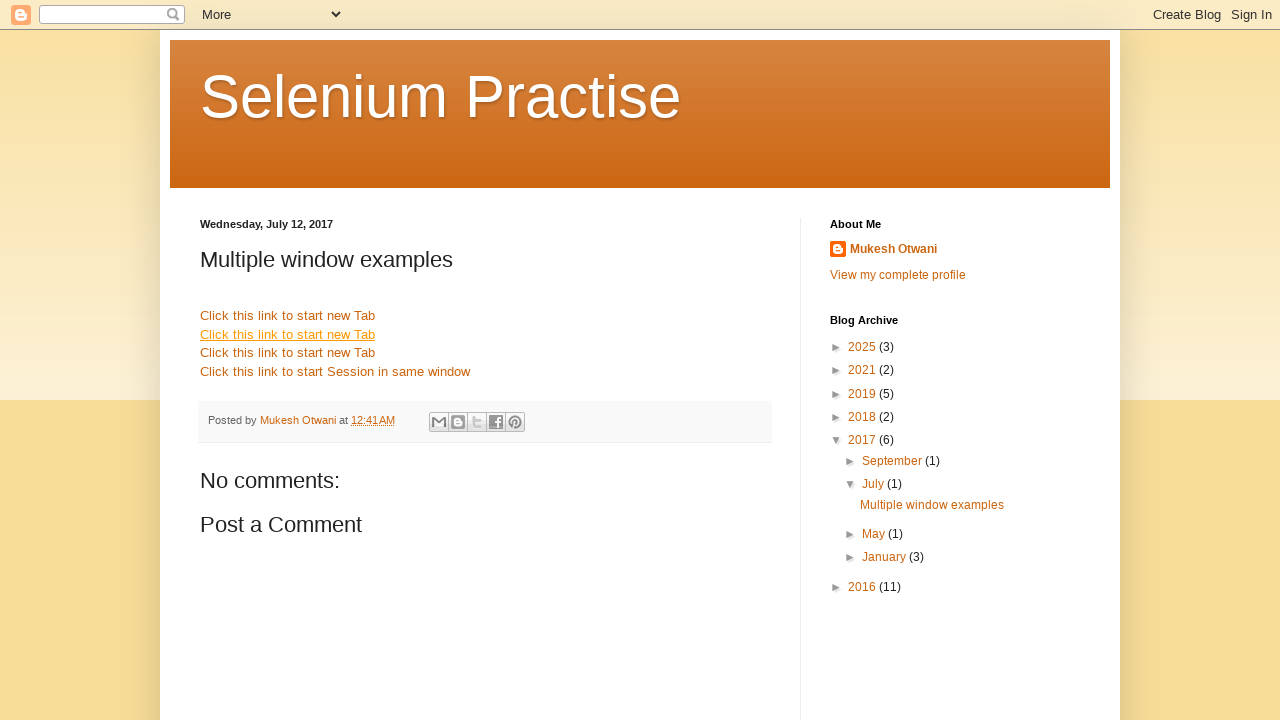

Clicked third link to open Yahoo in new tab at (288, 353) on xpath=//div[@id='post-body-6170641642826198246']//a[3]
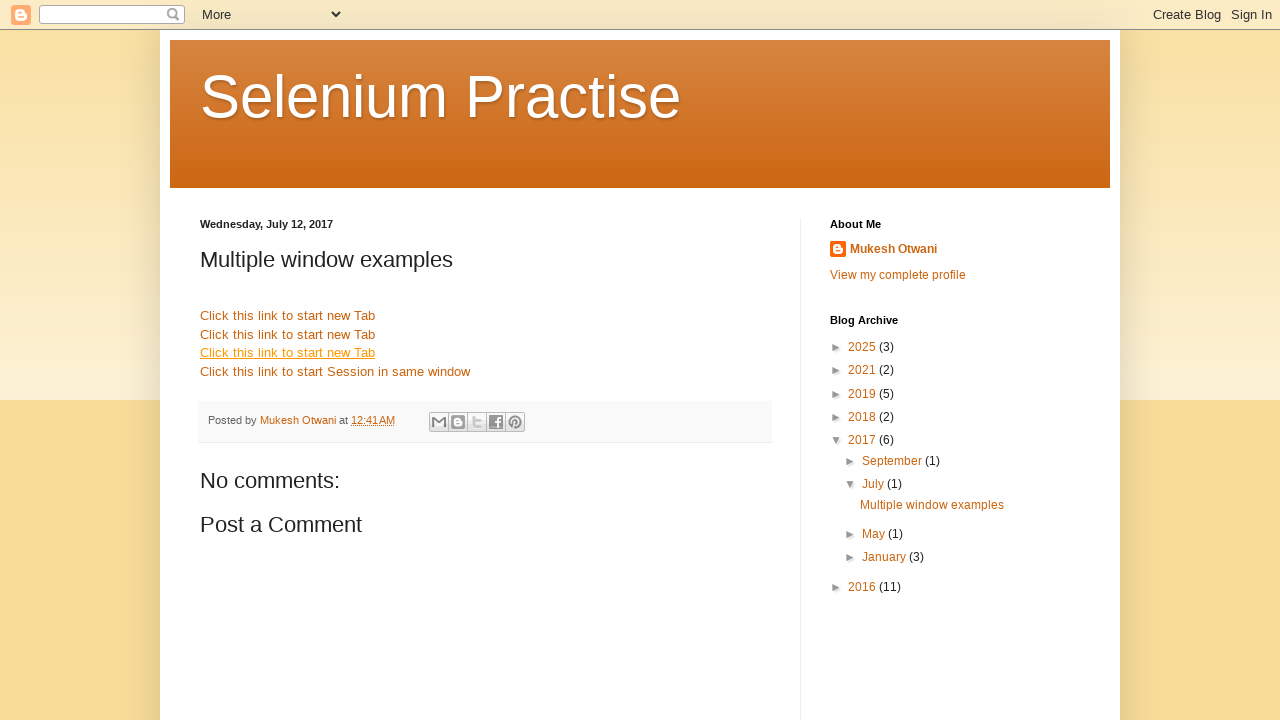

Switched to Google tab
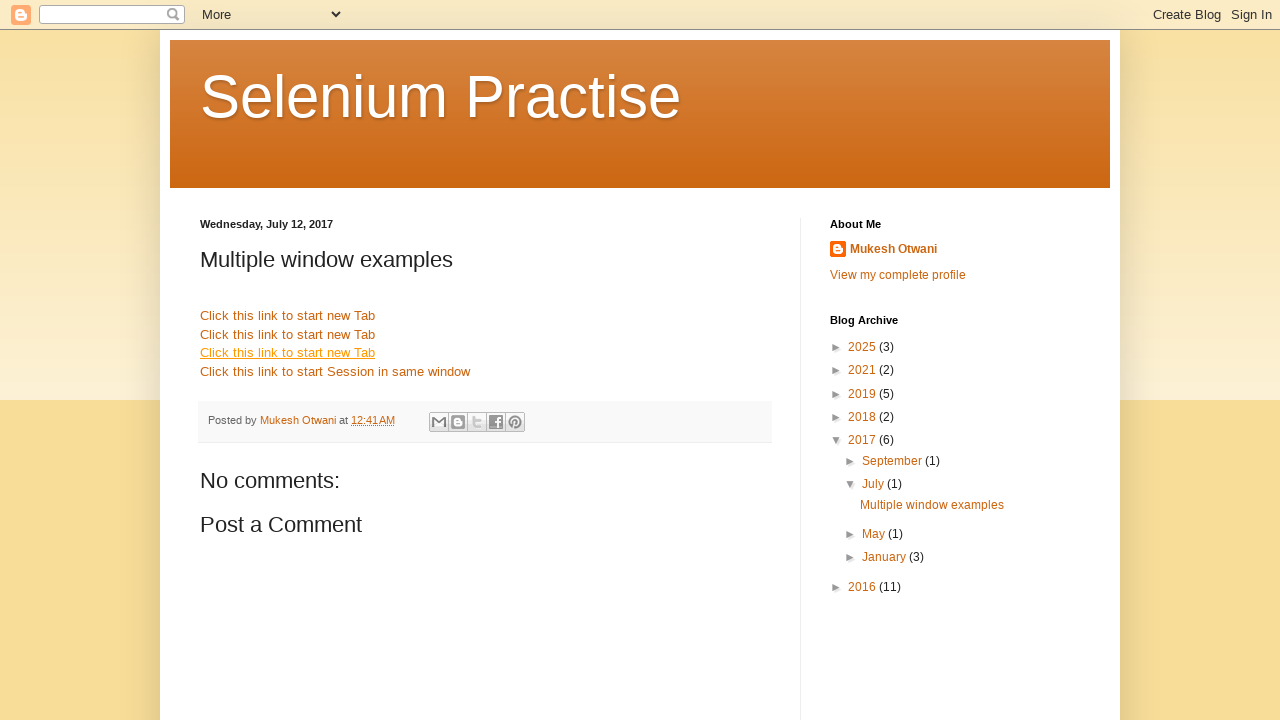

Closed Google tab
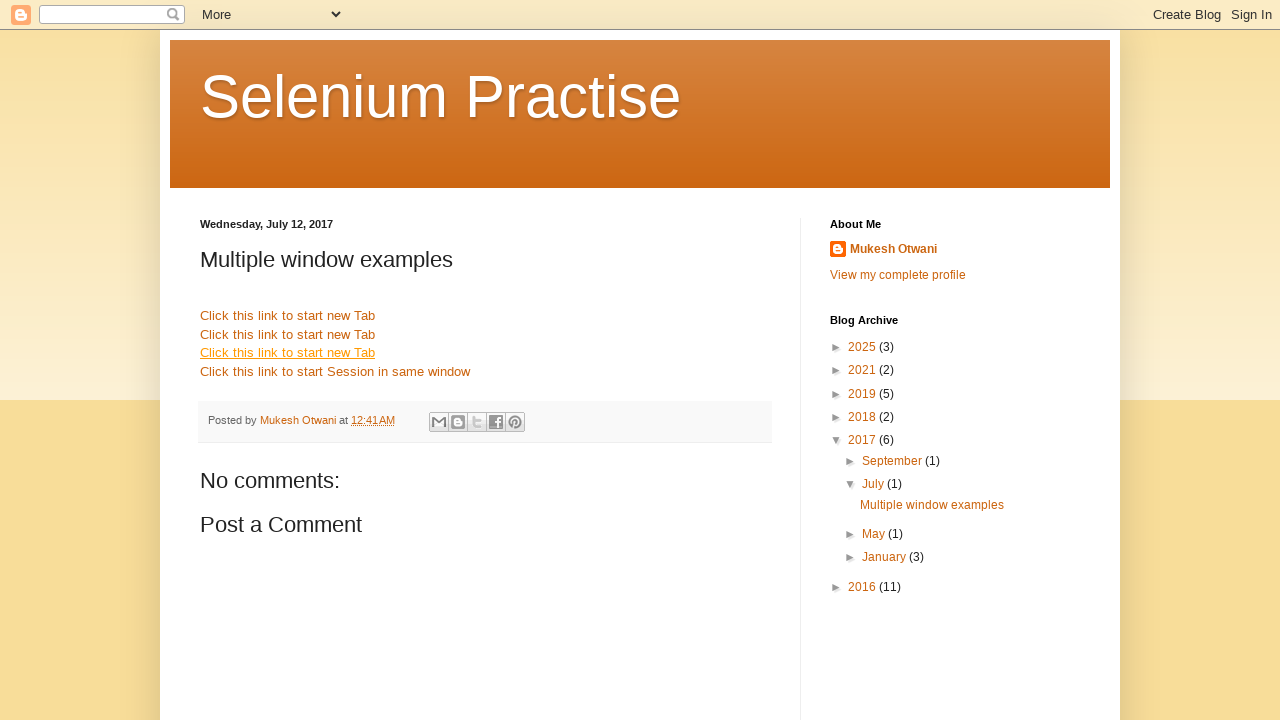

Switched to Facebook tab
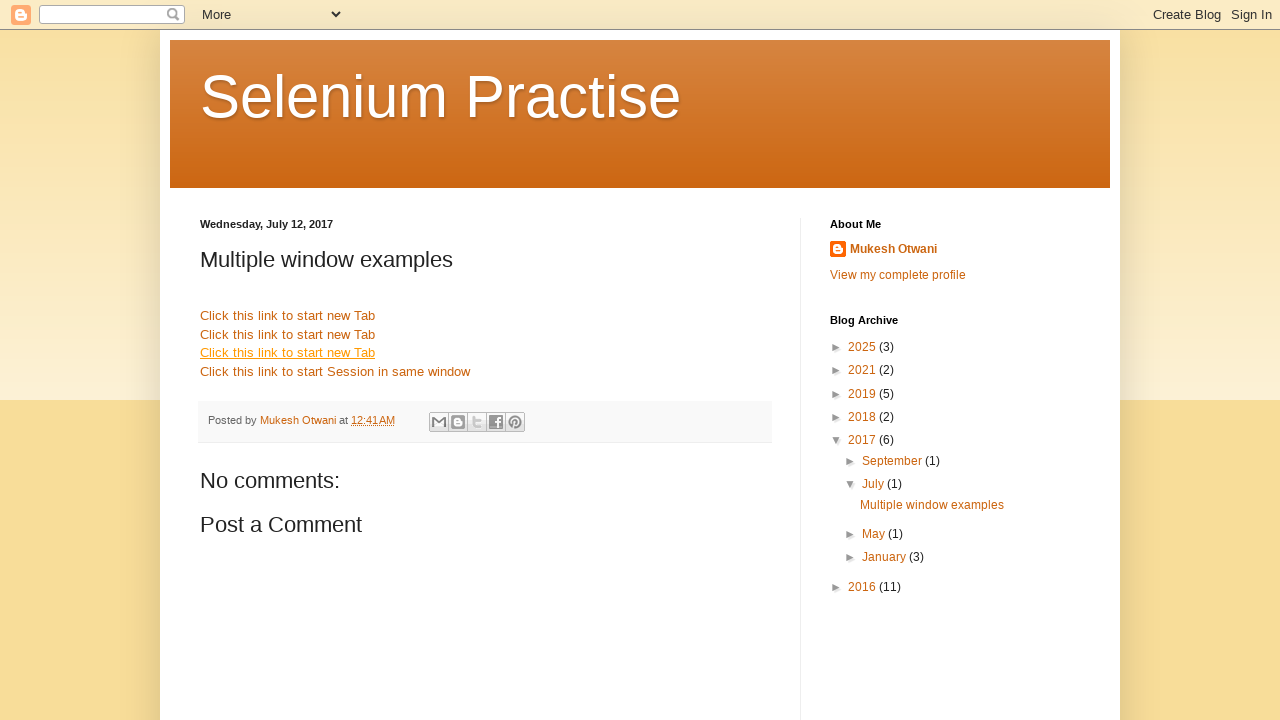

Closed Facebook tab
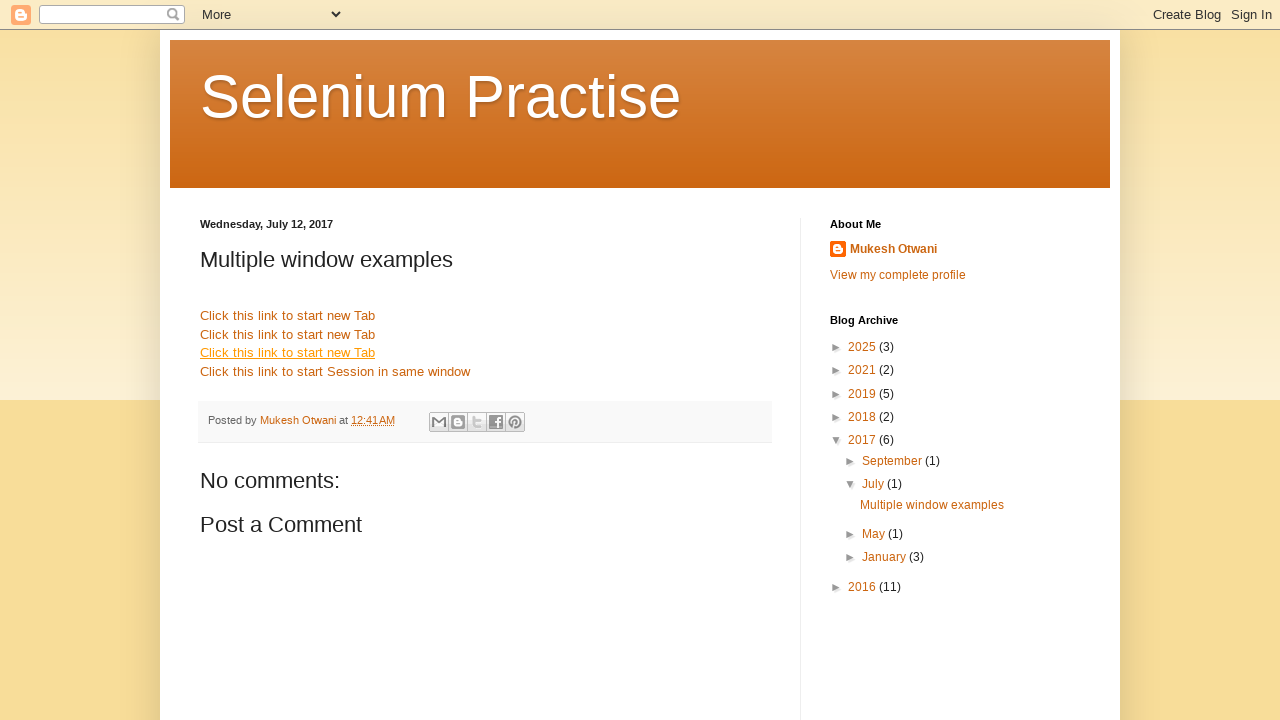

Switched to Yahoo tab
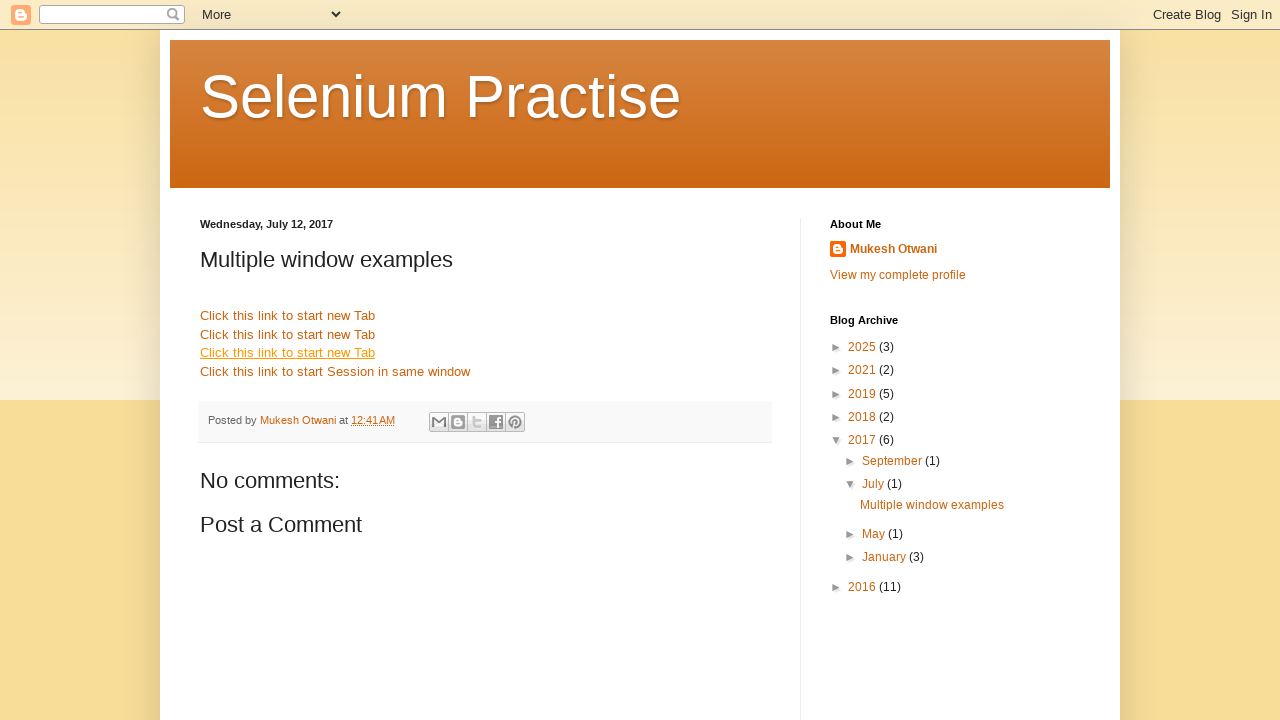

Closed Yahoo tab
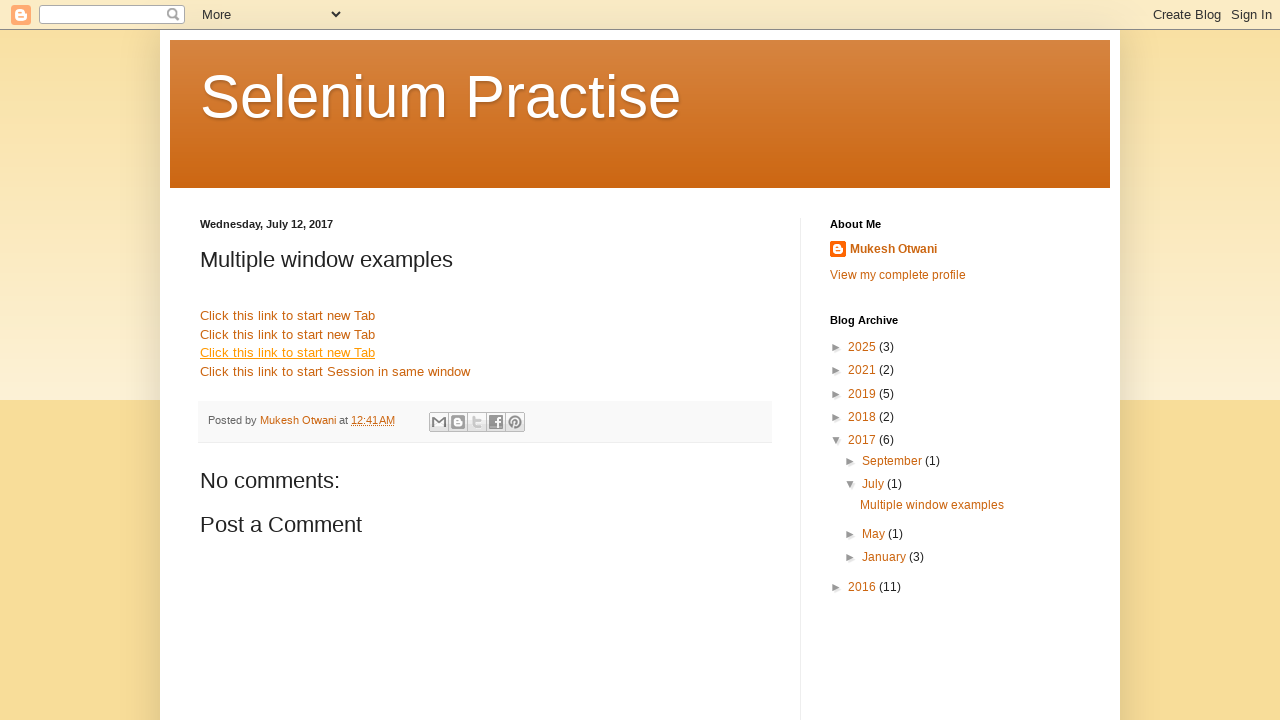

Switched back to main page
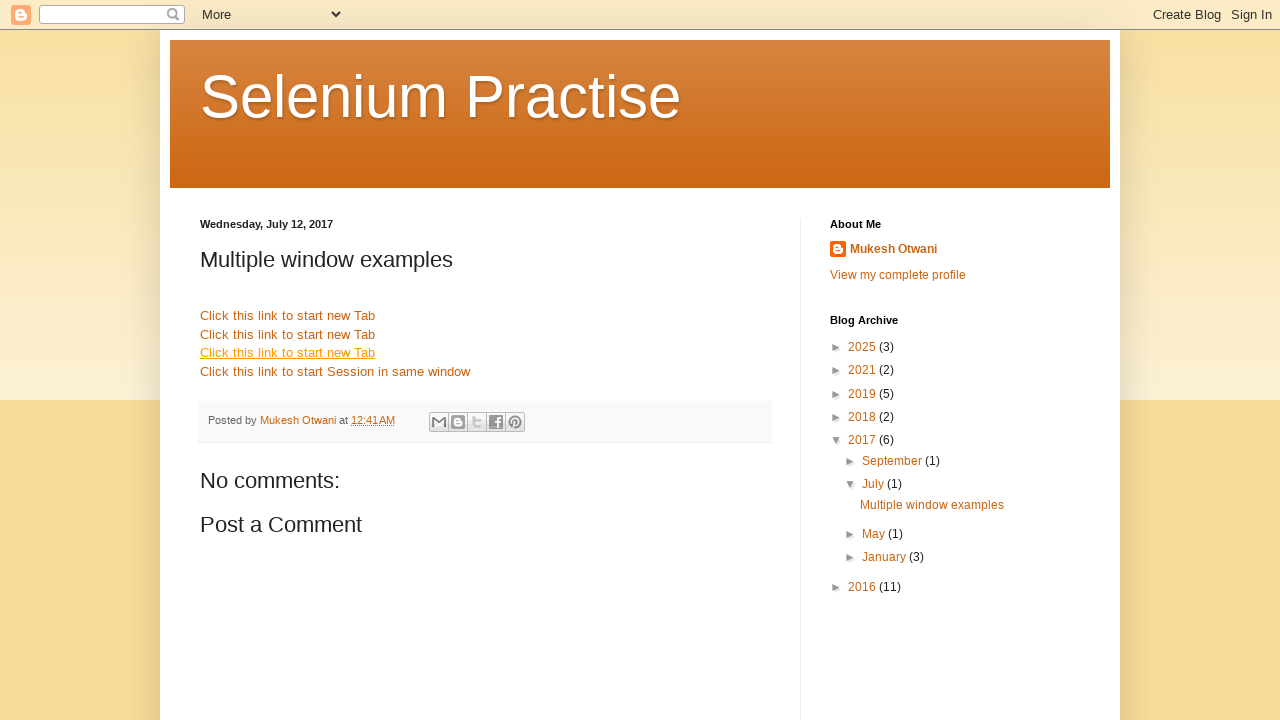

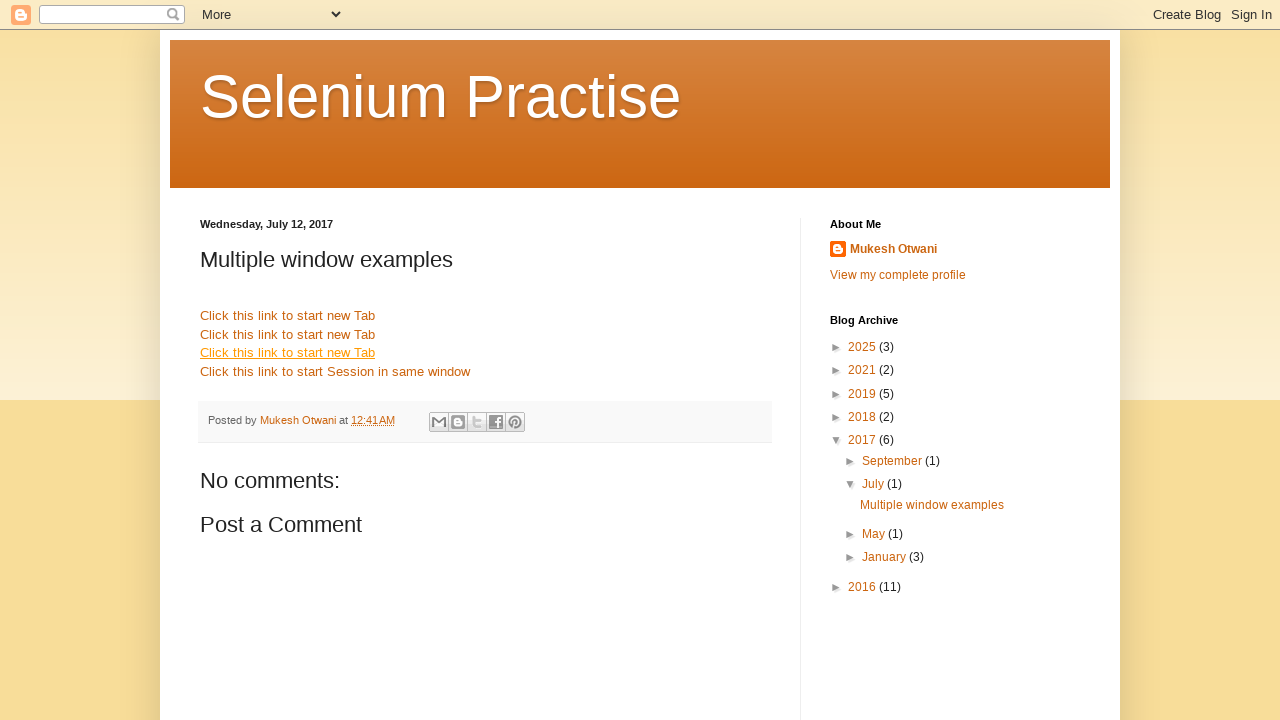